Tests the add/remove elements functionality by clicking the "Add Element" button 5 times to create new elements, then verifies the elements were added by checking for elements with the 'added-manually' class.

Starting URL: http://the-internet.herokuapp.com/add_remove_elements/

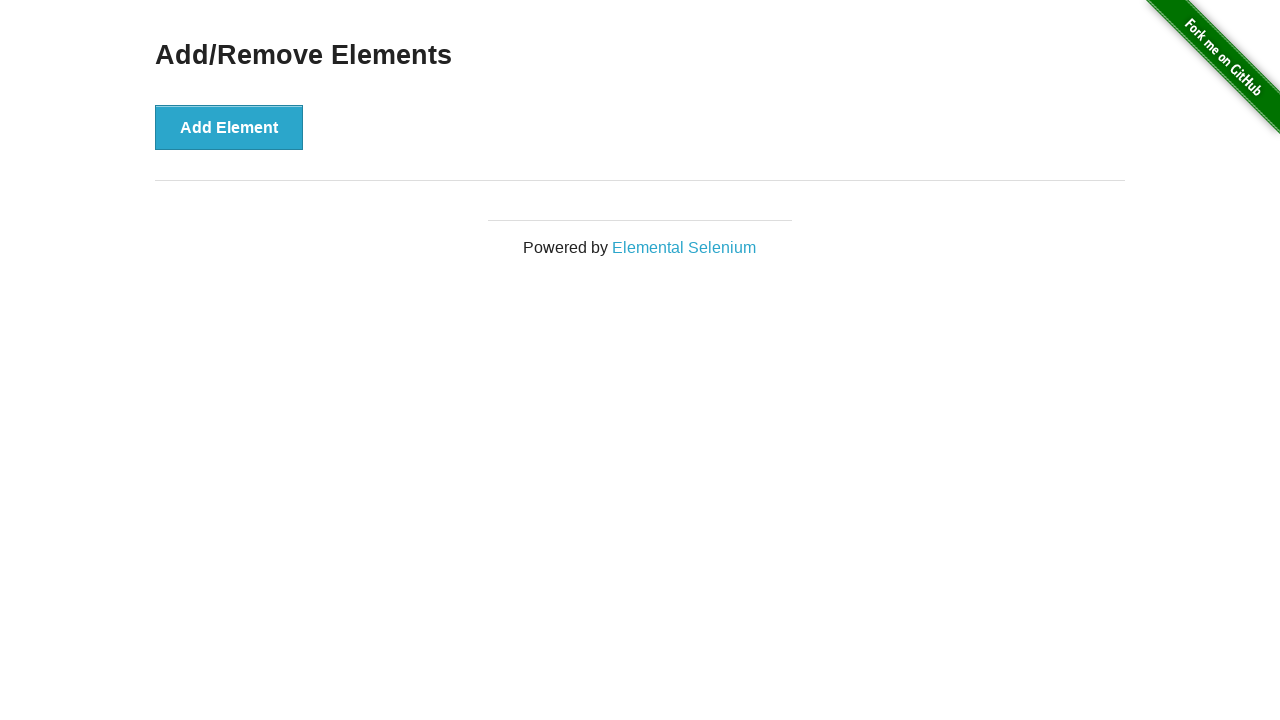

Clicked 'Add Element' button at (229, 127) on button
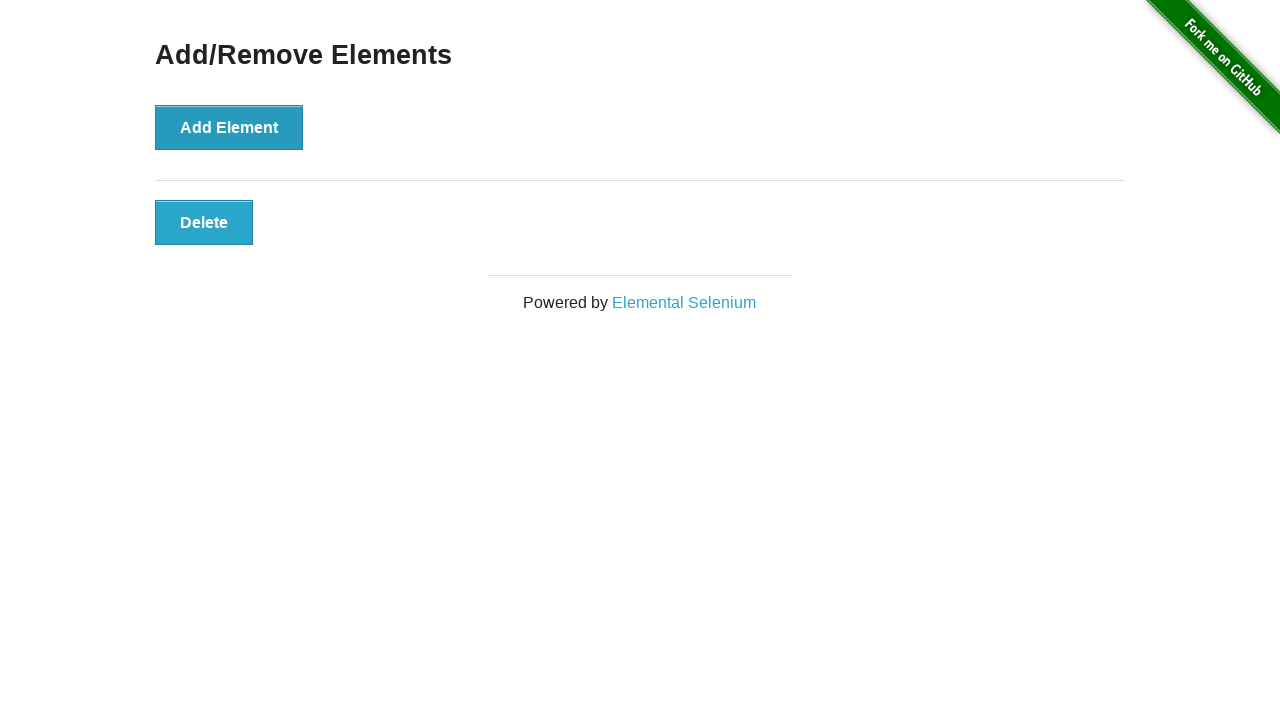

Clicked 'Add Element' button at (229, 127) on button
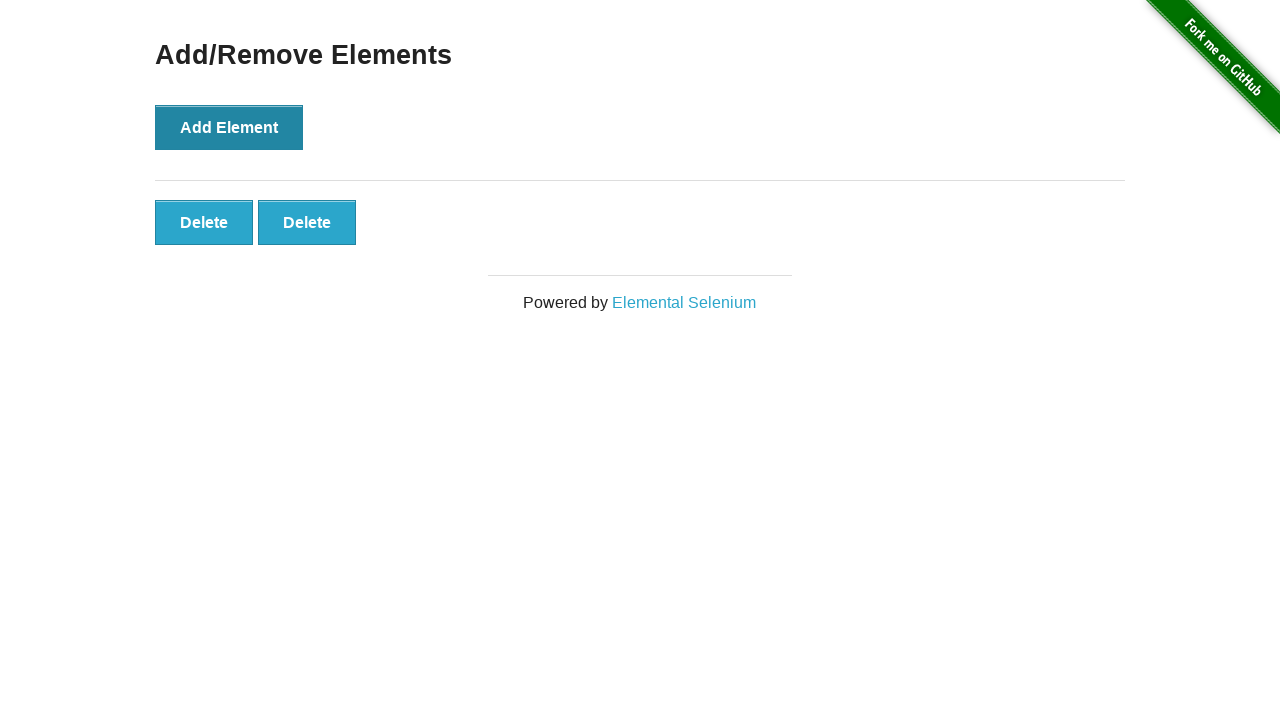

Clicked 'Add Element' button at (229, 127) on button
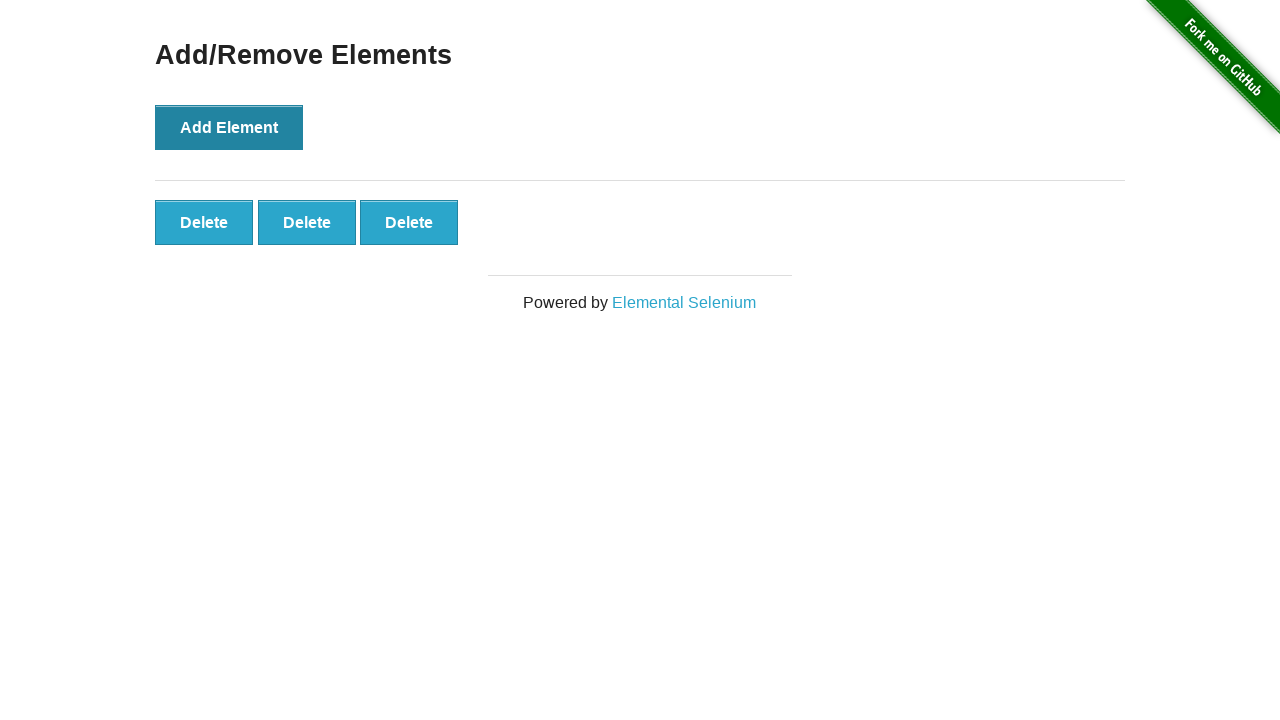

Clicked 'Add Element' button at (229, 127) on button
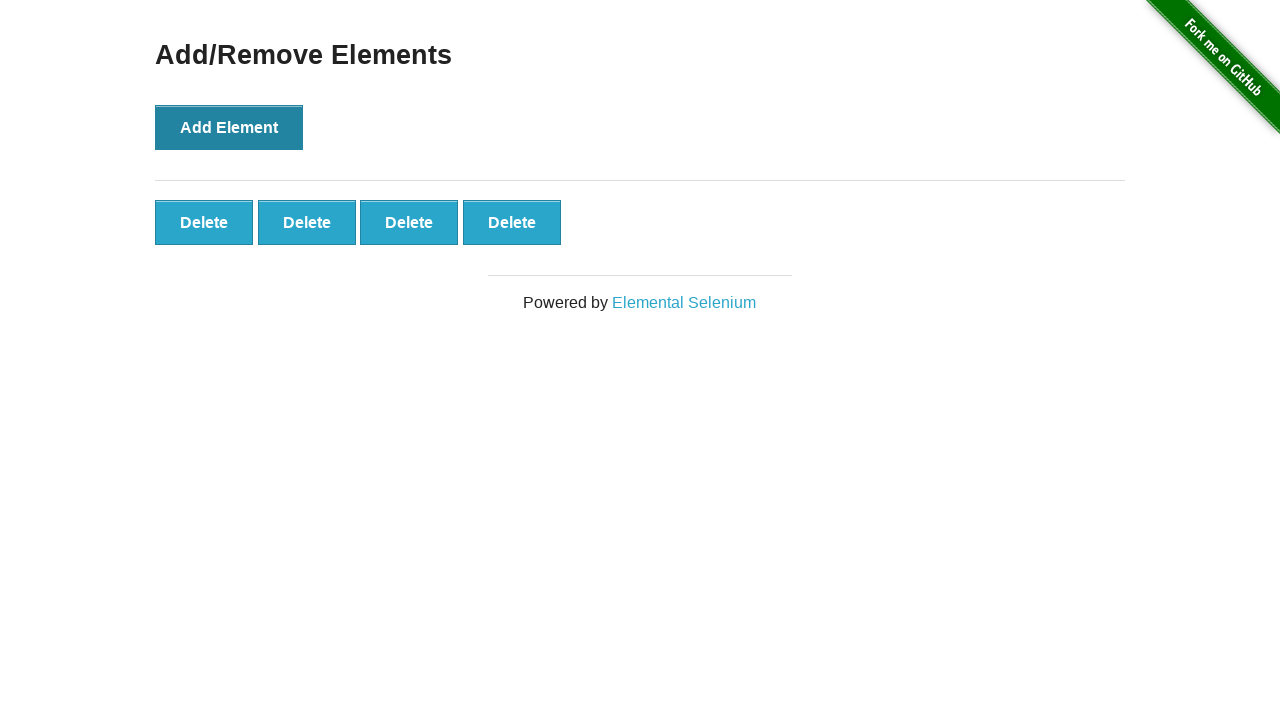

Clicked 'Add Element' button at (229, 127) on button
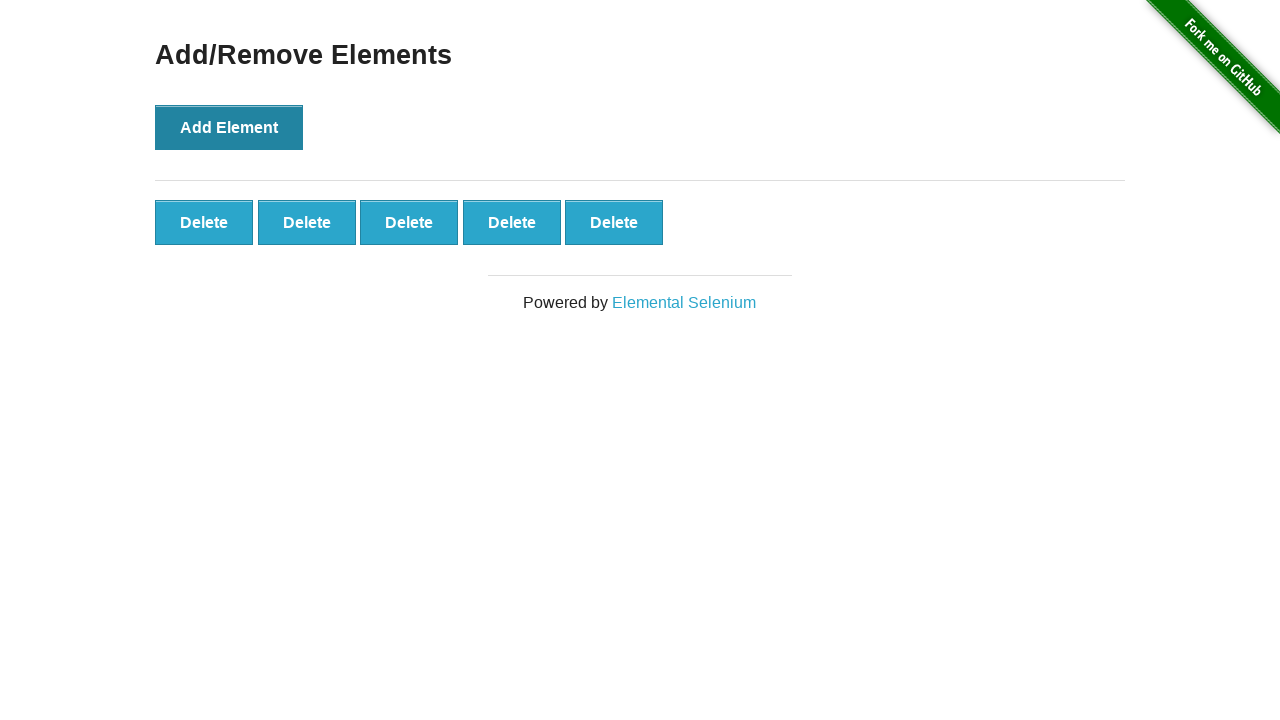

Waited for first element with 'added-manually' class to appear
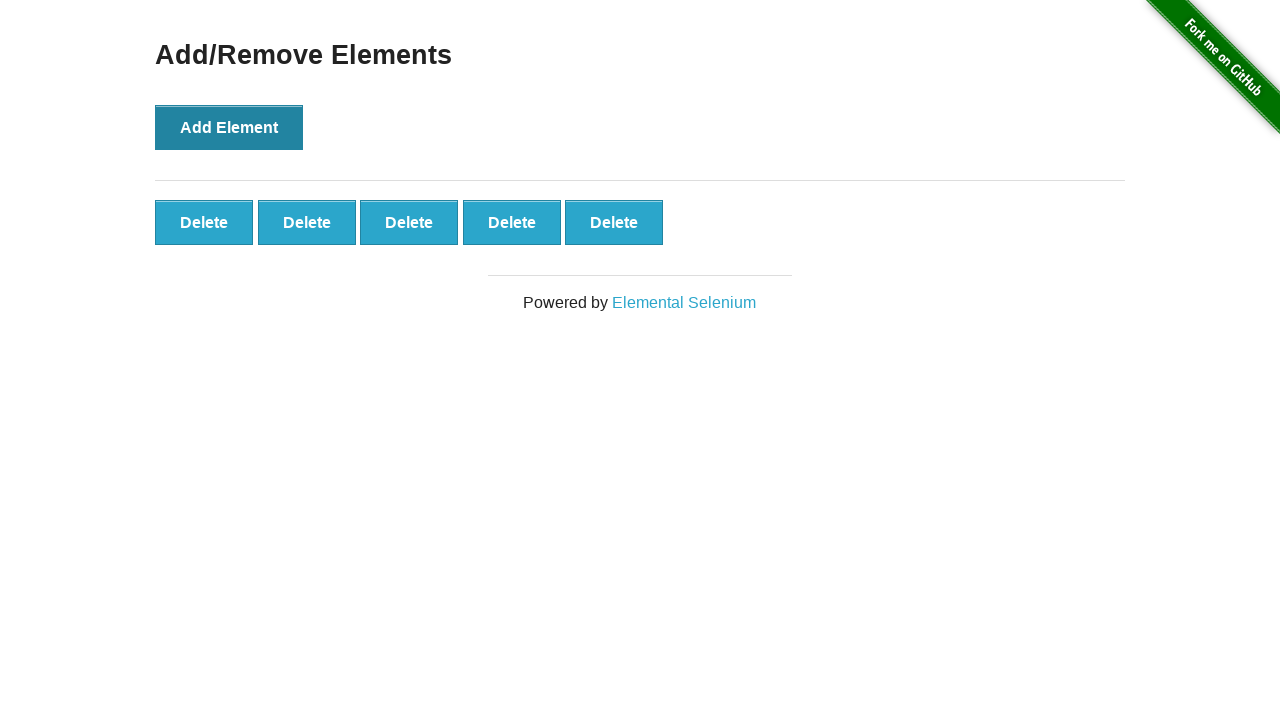

Verified all 5 elements with 'added-manually' class were successfully added
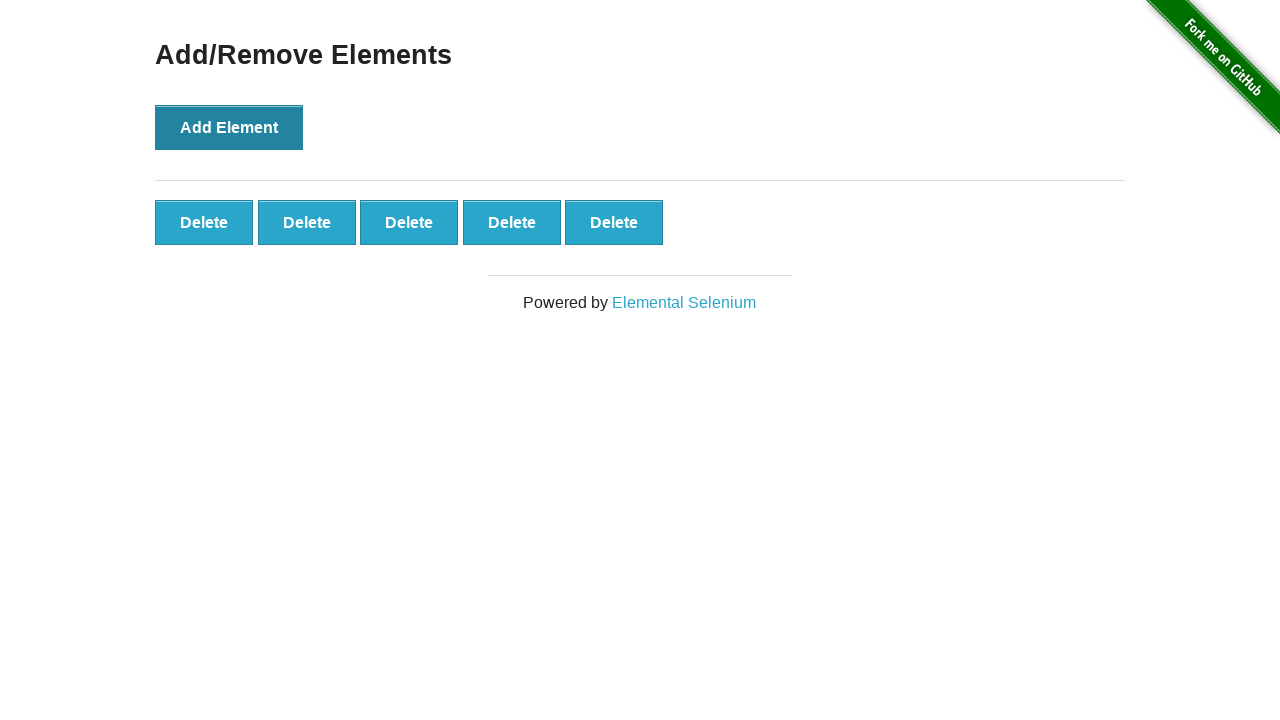

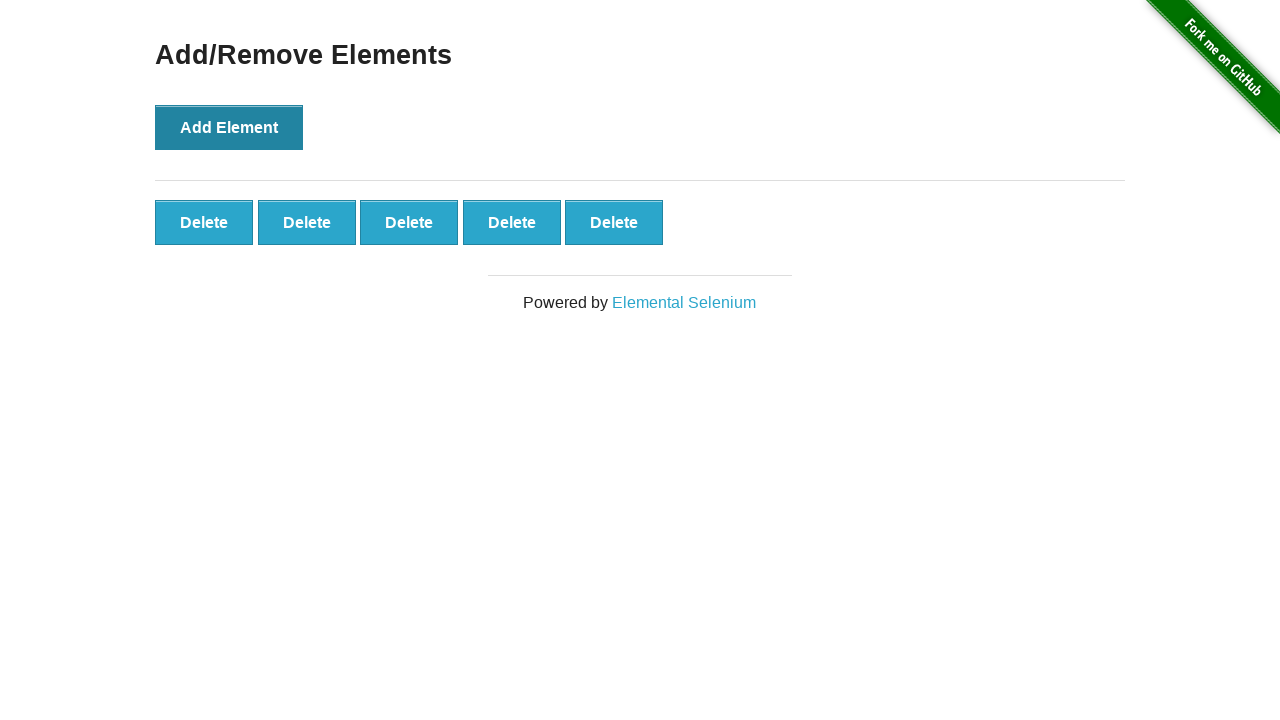